Tests the forgot password functionality by clicking the "Forgot password?" link and entering an email address for password recovery

Starting URL: http://rahulshettyacademy.com/client/

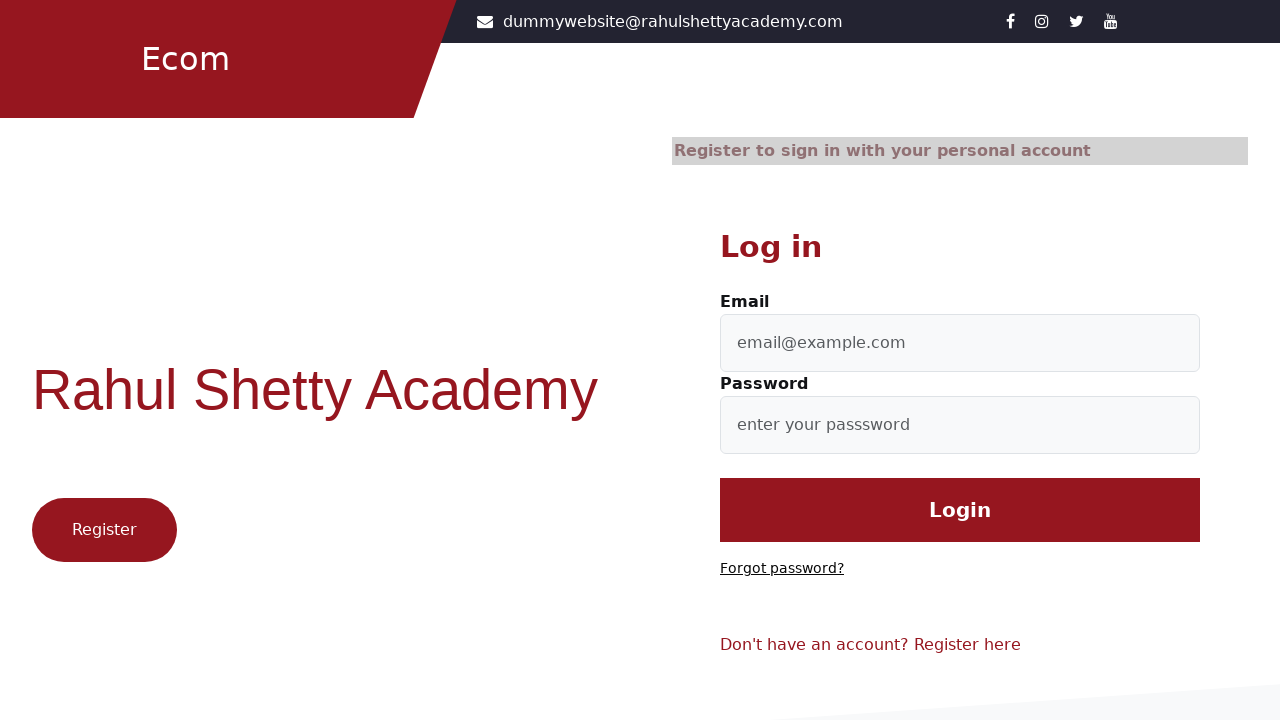

Clicked 'Forgot password?' link at (782, 569) on text=Forgot password?
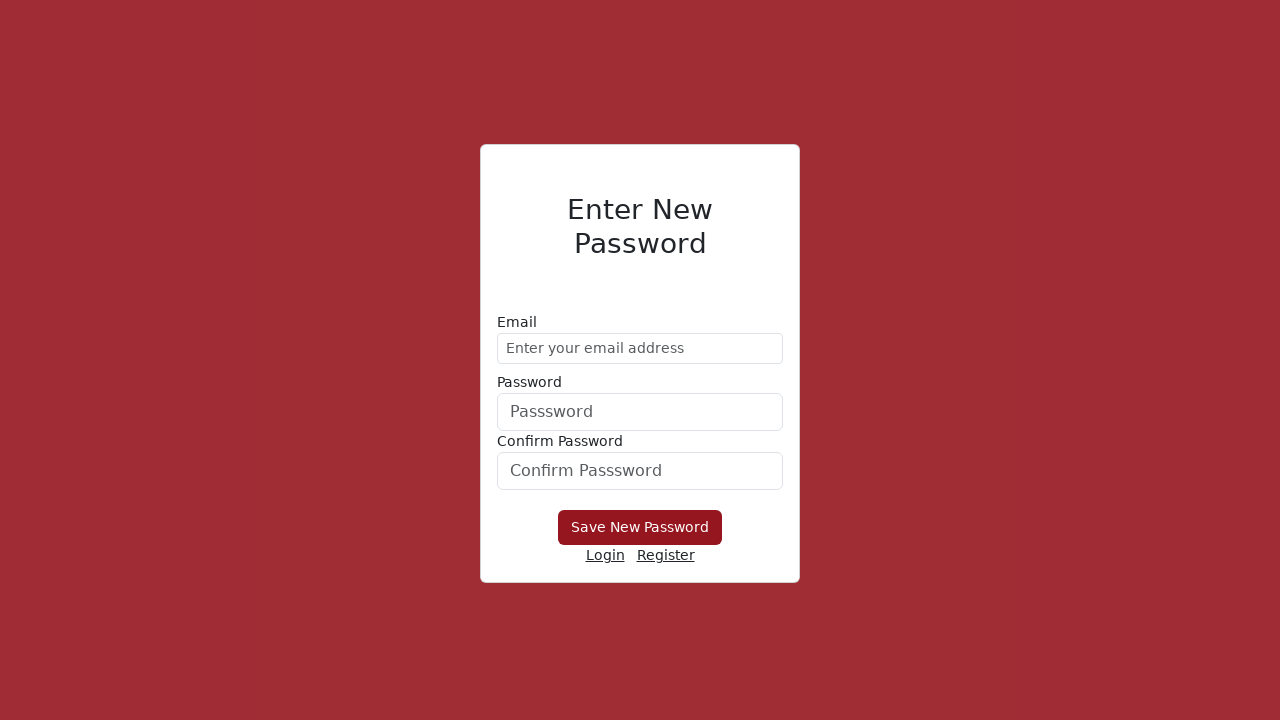

Entered email address 'pantelis@gmail.com' in password recovery field on input[type='email']
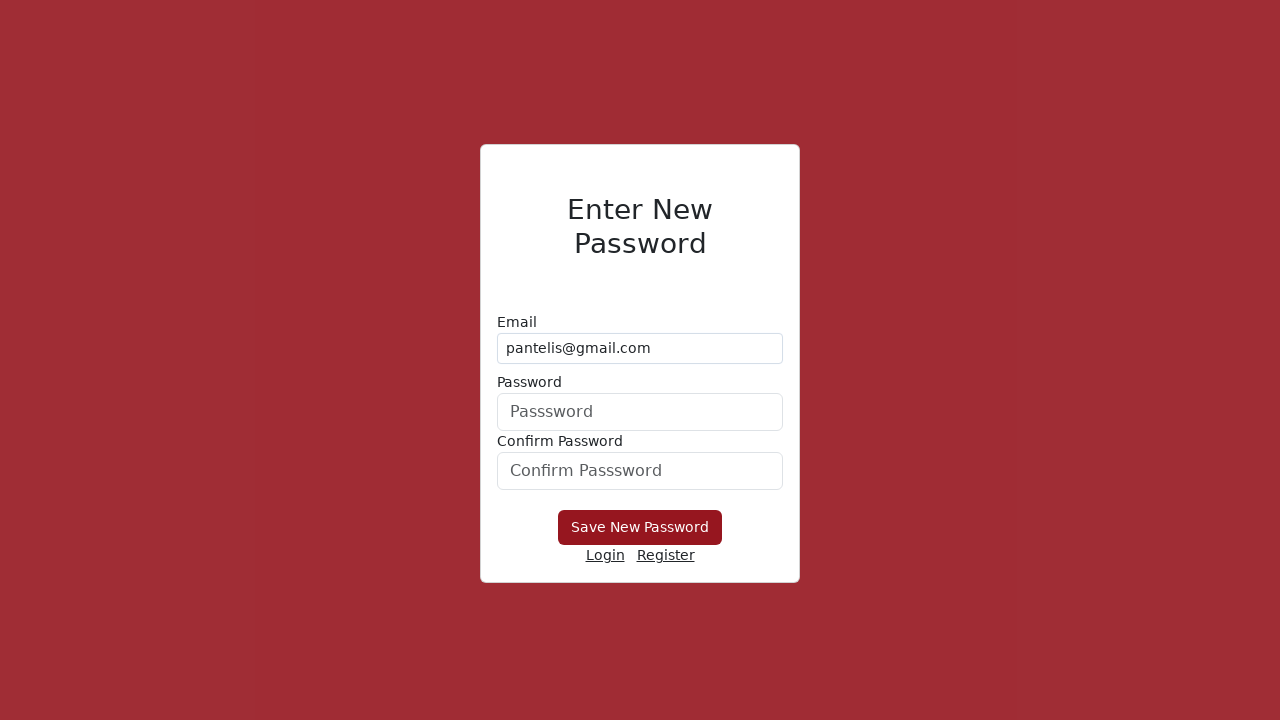

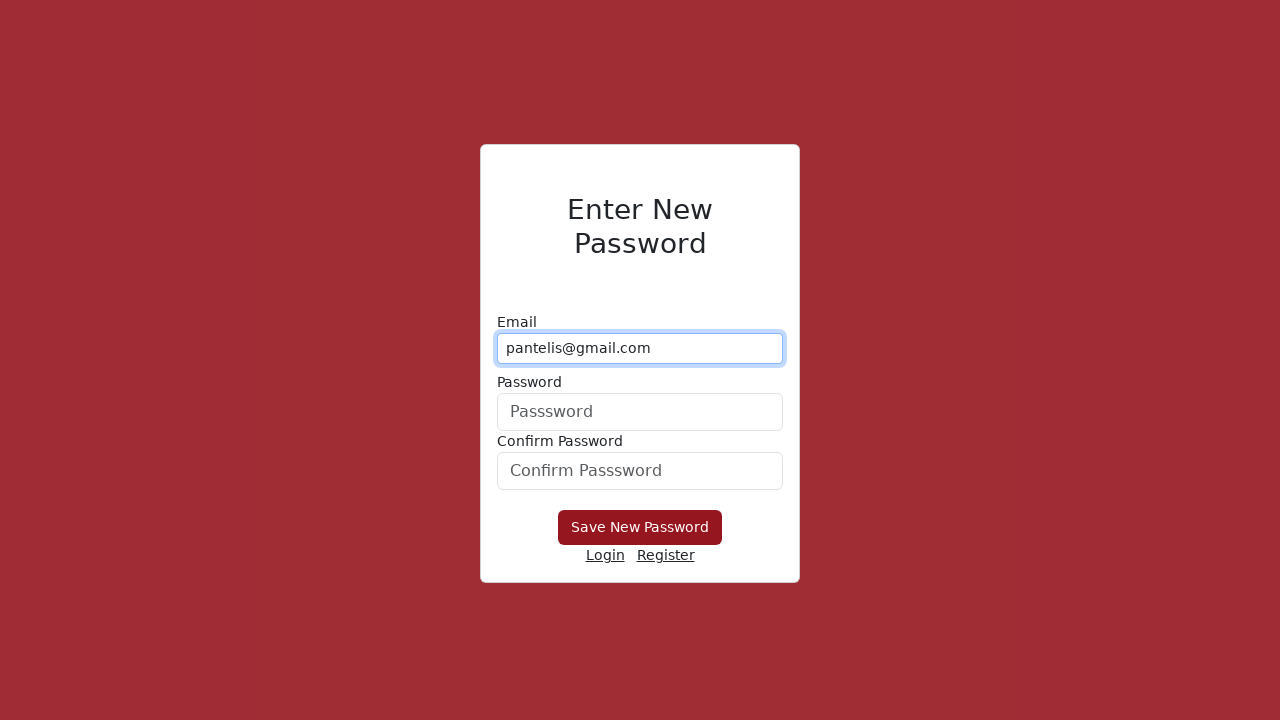